Tests drag and drop functionality by dragging Box A to Box B's position and verifying the boxes have been swapped

Starting URL: https://the-internet.herokuapp.com/drag_and_drop

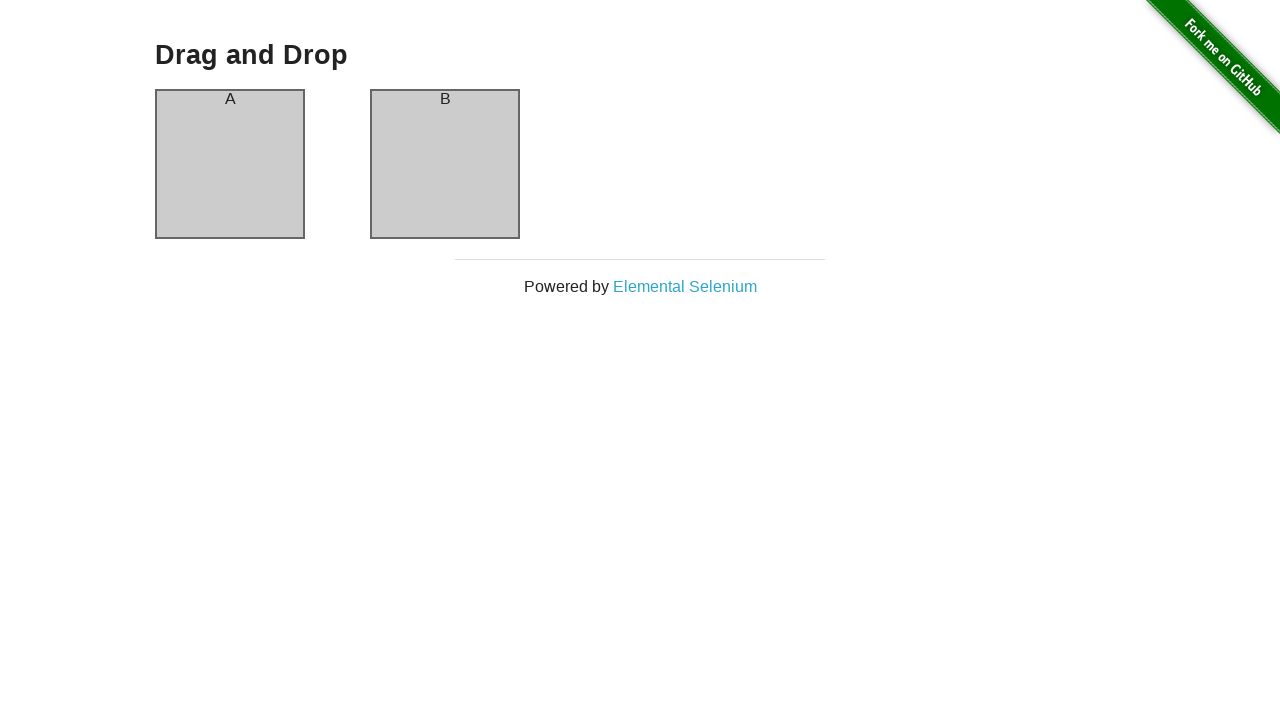

Located Box A element
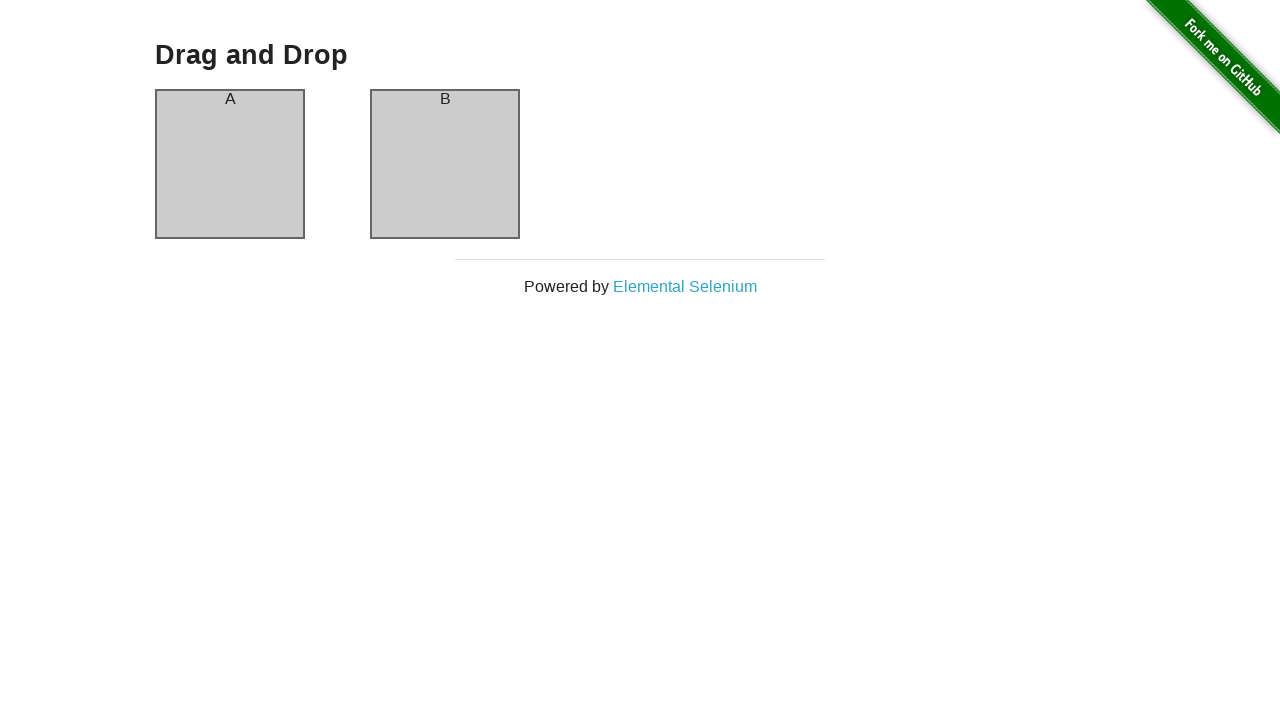

Located Box B element
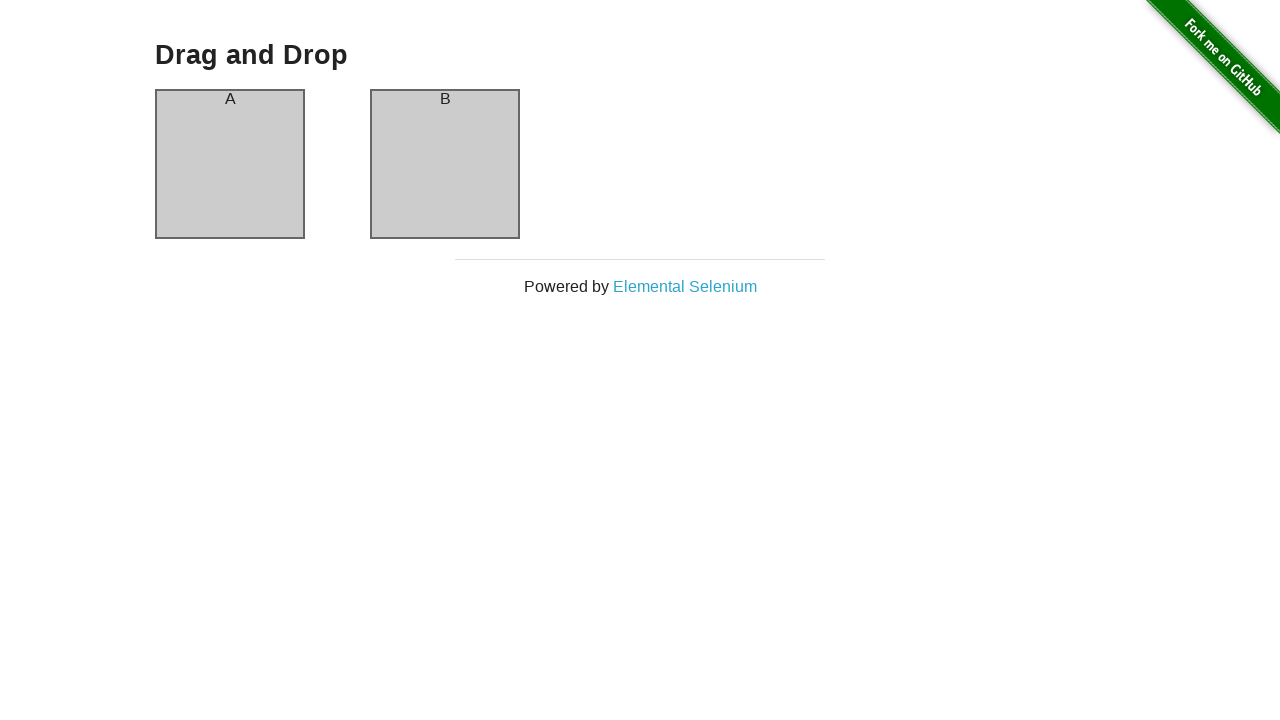

Box A became visible
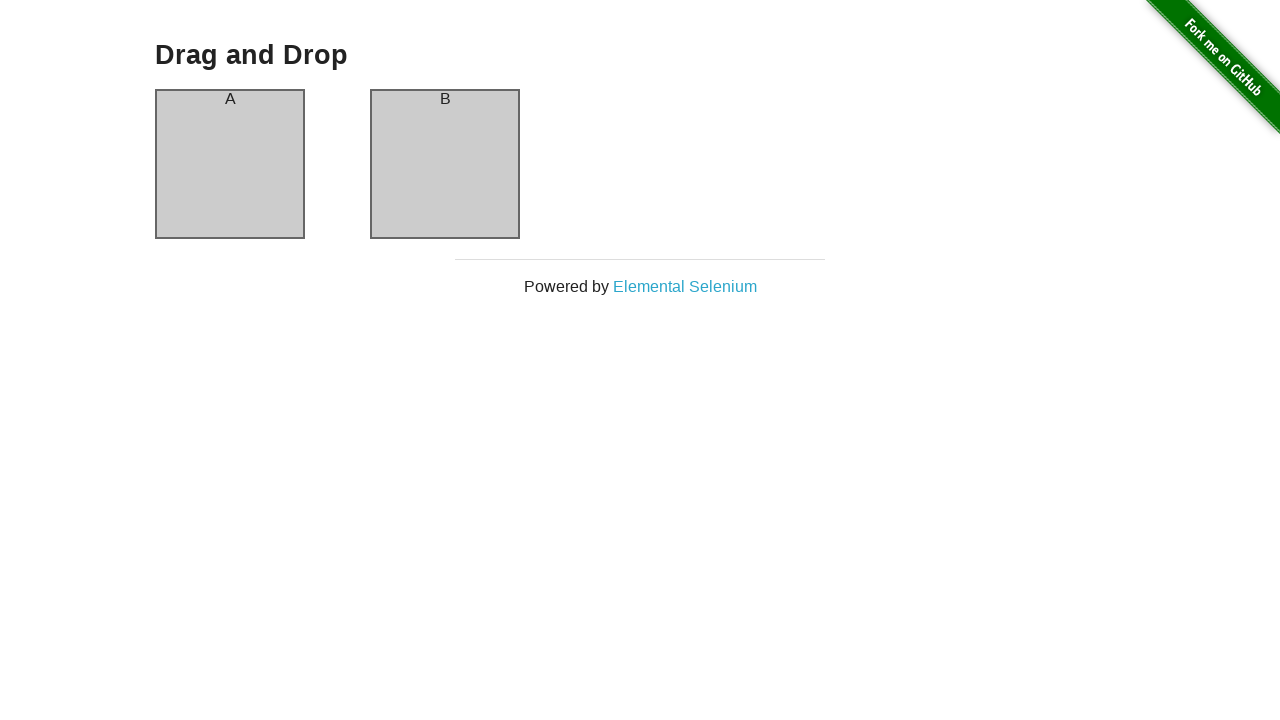

Box B became visible
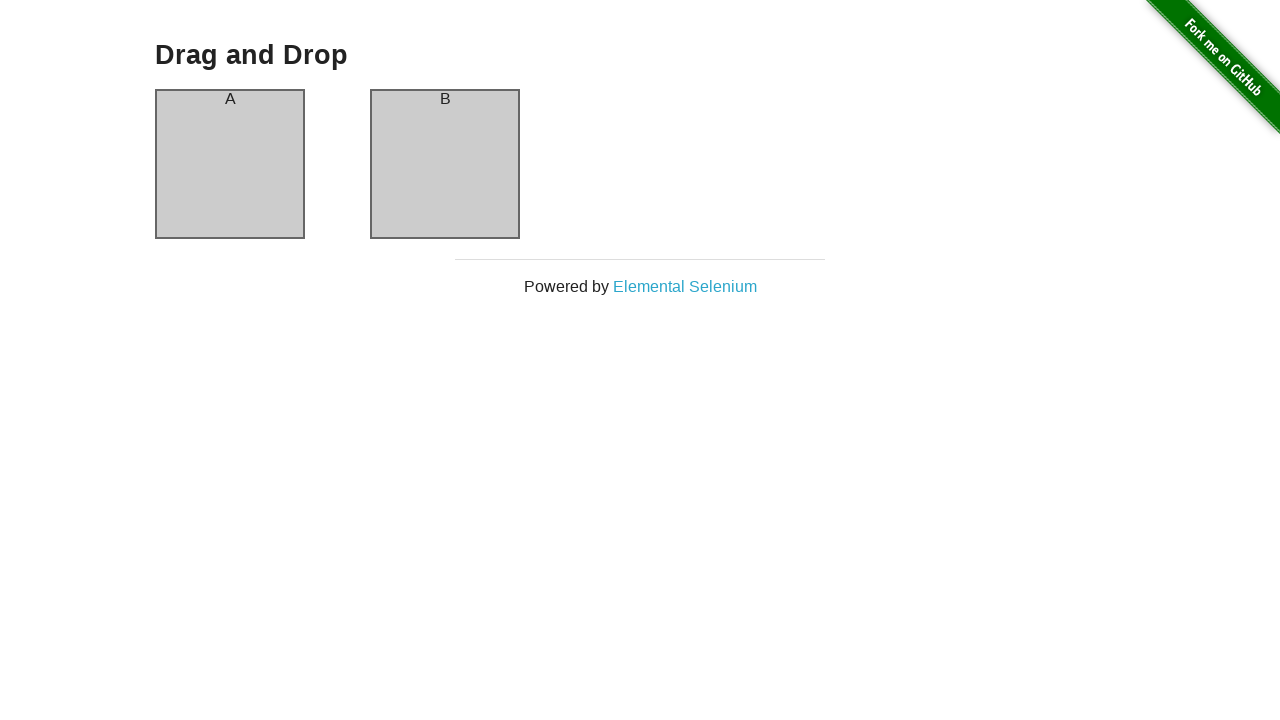

Dragged Box A to Box B's position at (445, 164)
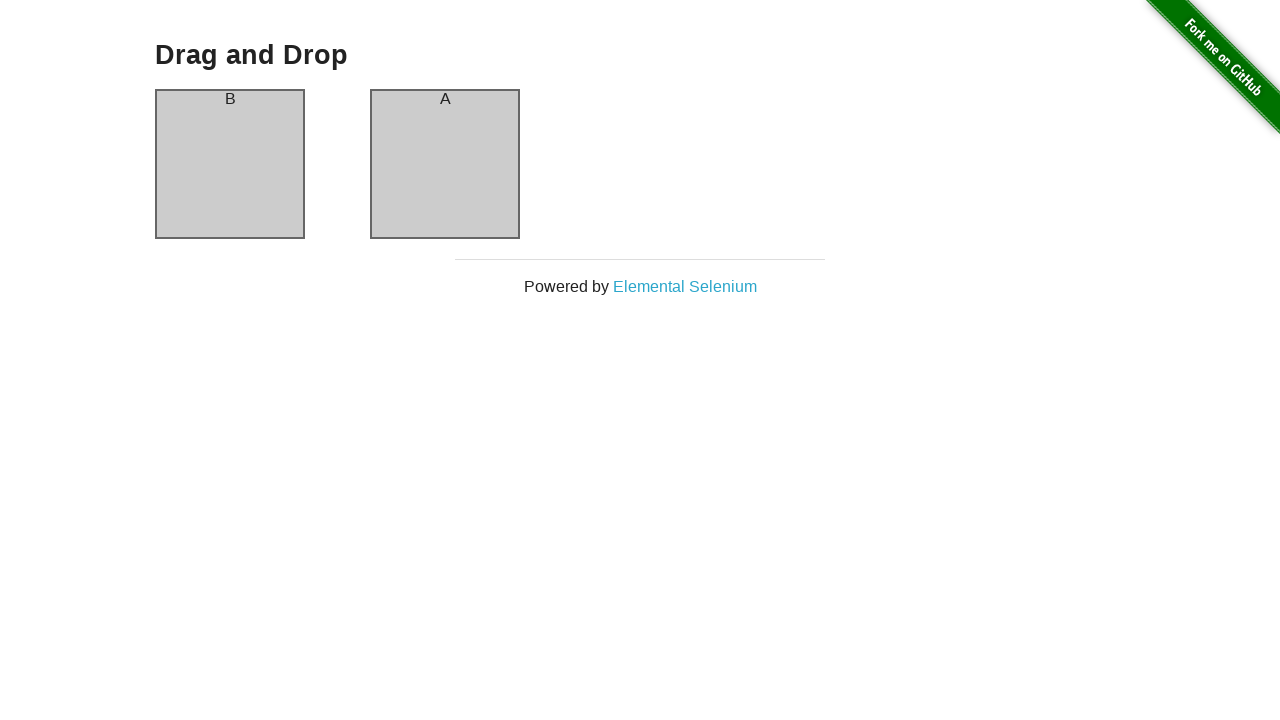

Verified boxes have been swapped - Box A now contains 'B'
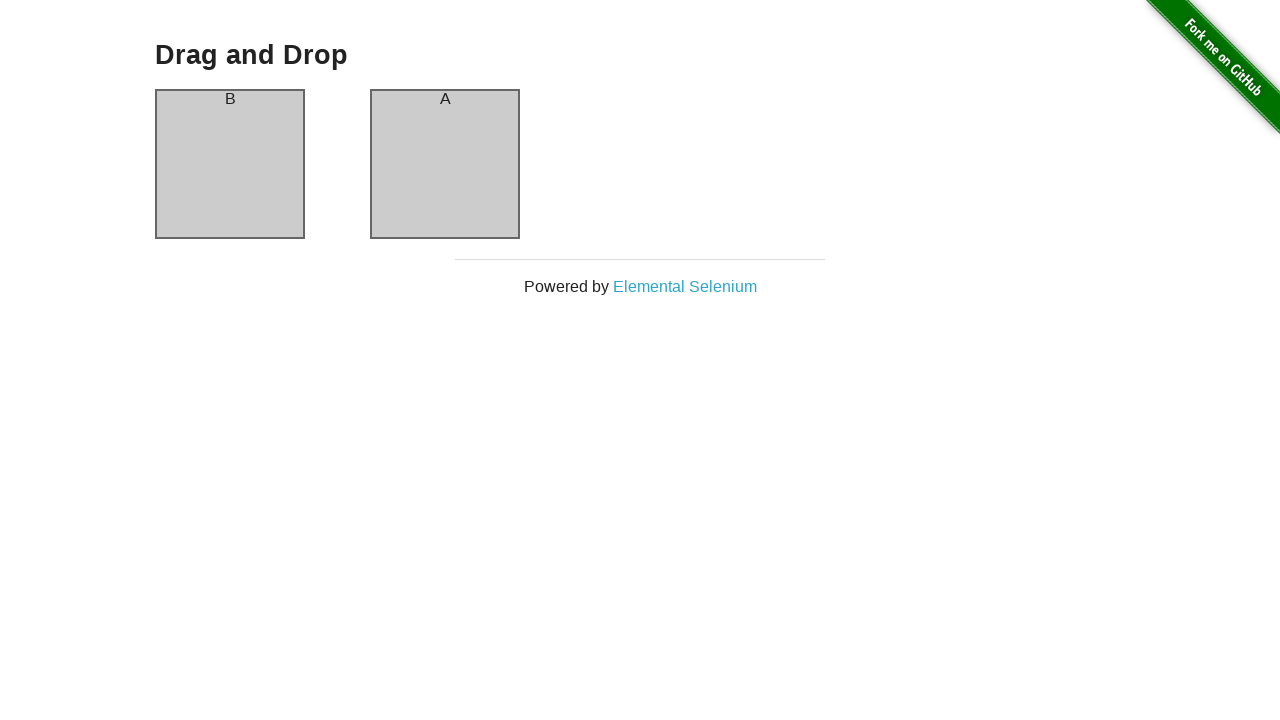

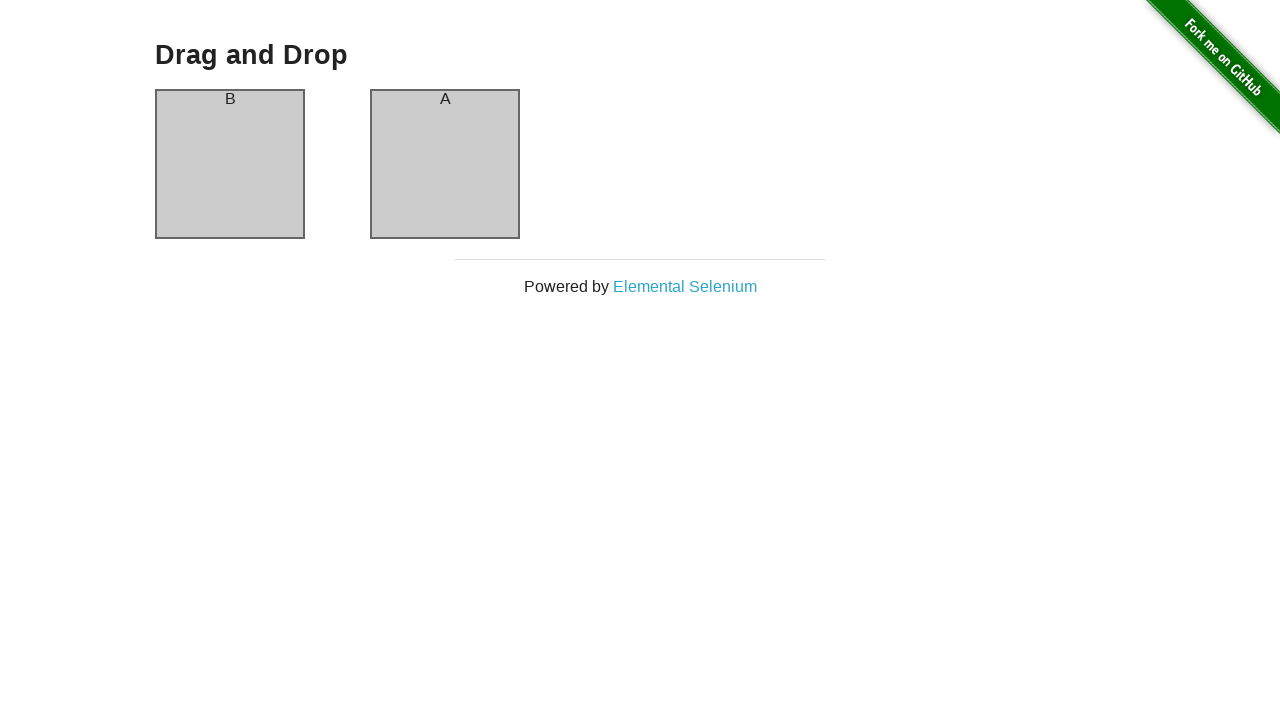